Navigates to W3Schools SQL SELECT tutorial page, scrolls down to view the example data table, and verifies the table structure is present with rows and columns.

Starting URL: https://www.w3schools.com/sql/sql_select.asp

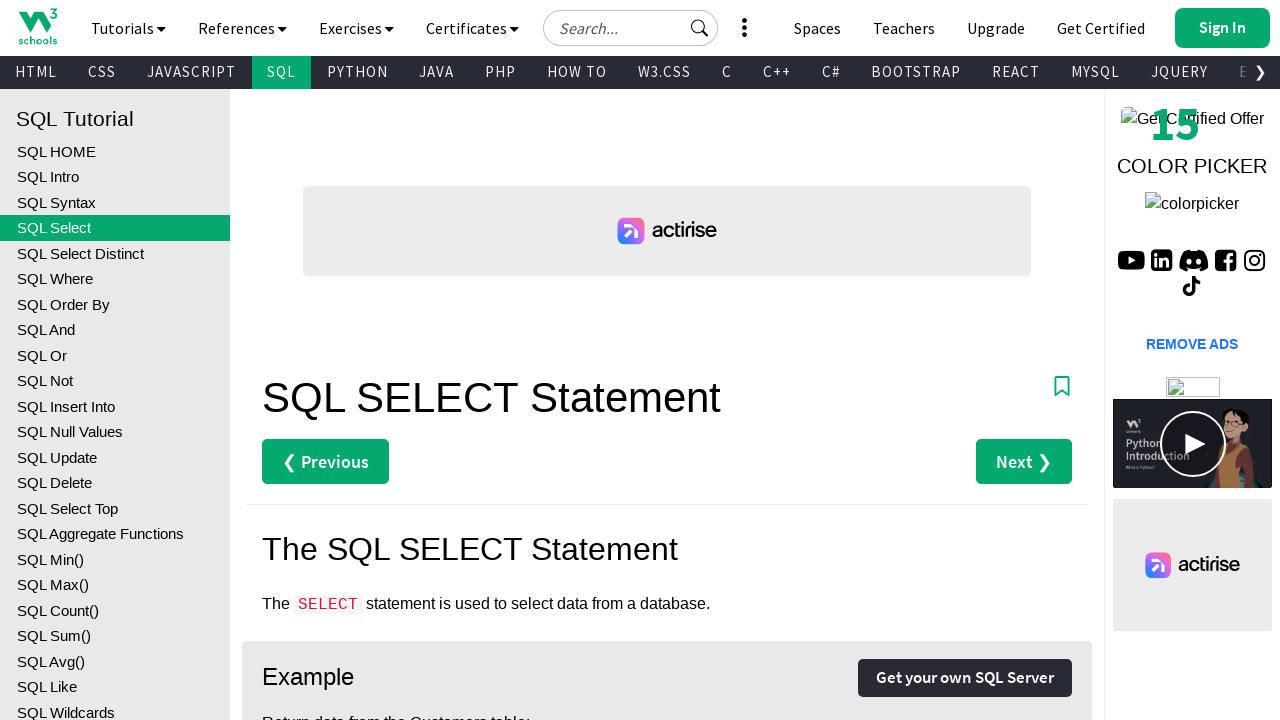

Scrolled down 900 pixels to bring example table into view
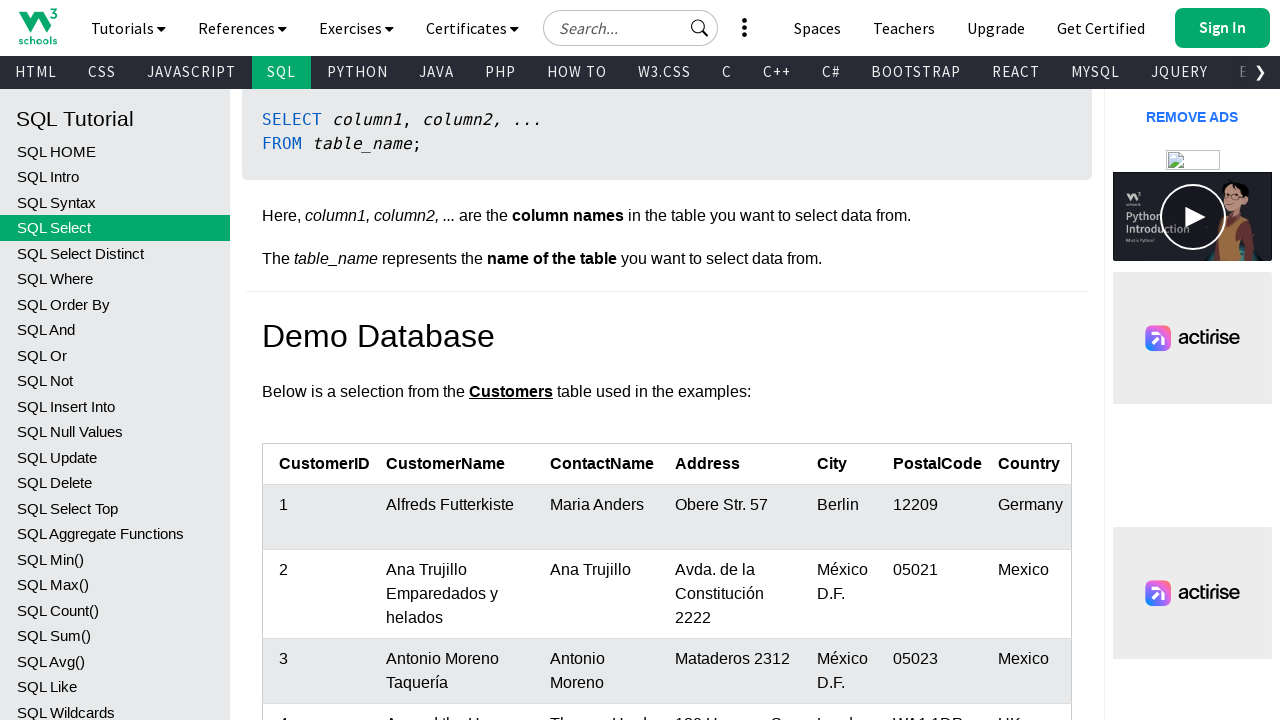

Verified example data table is present on the page
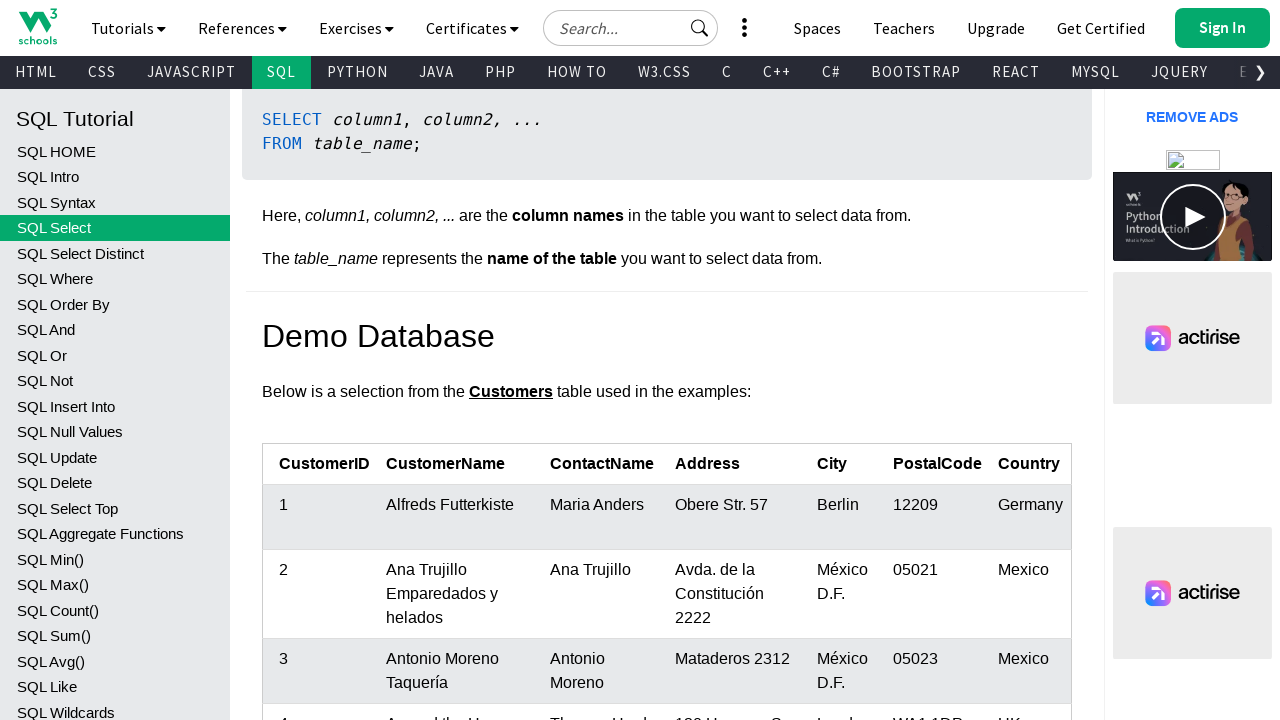

Verified table contains rows and columns in the data structure
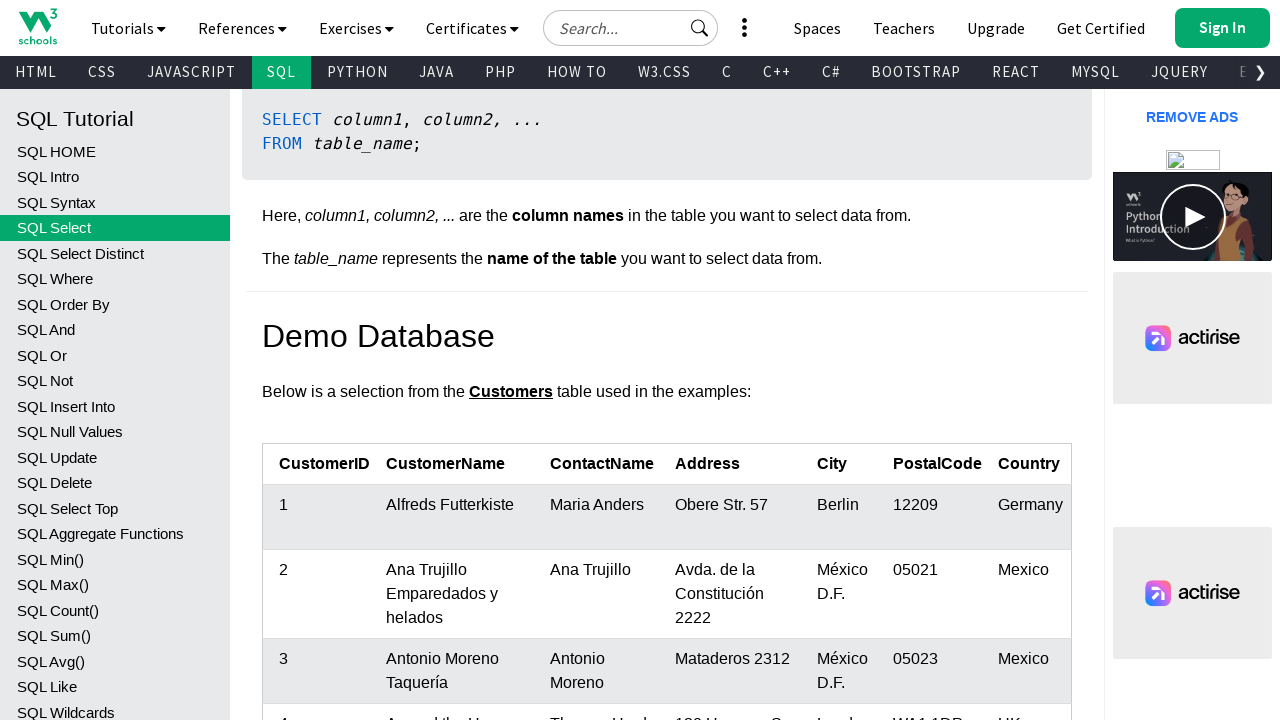

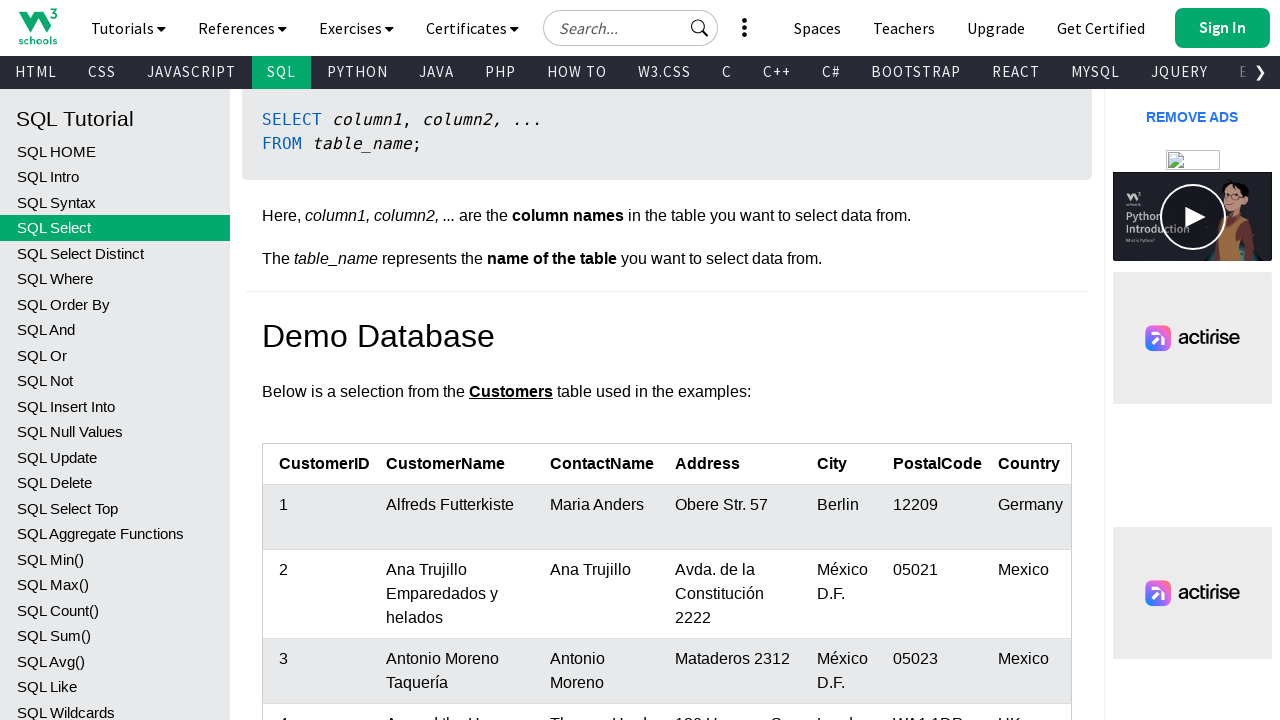